Tests hover functionality by hovering over an avatar image and verifying that additional user information caption becomes visible.

Starting URL: http://the-internet.herokuapp.com/hovers

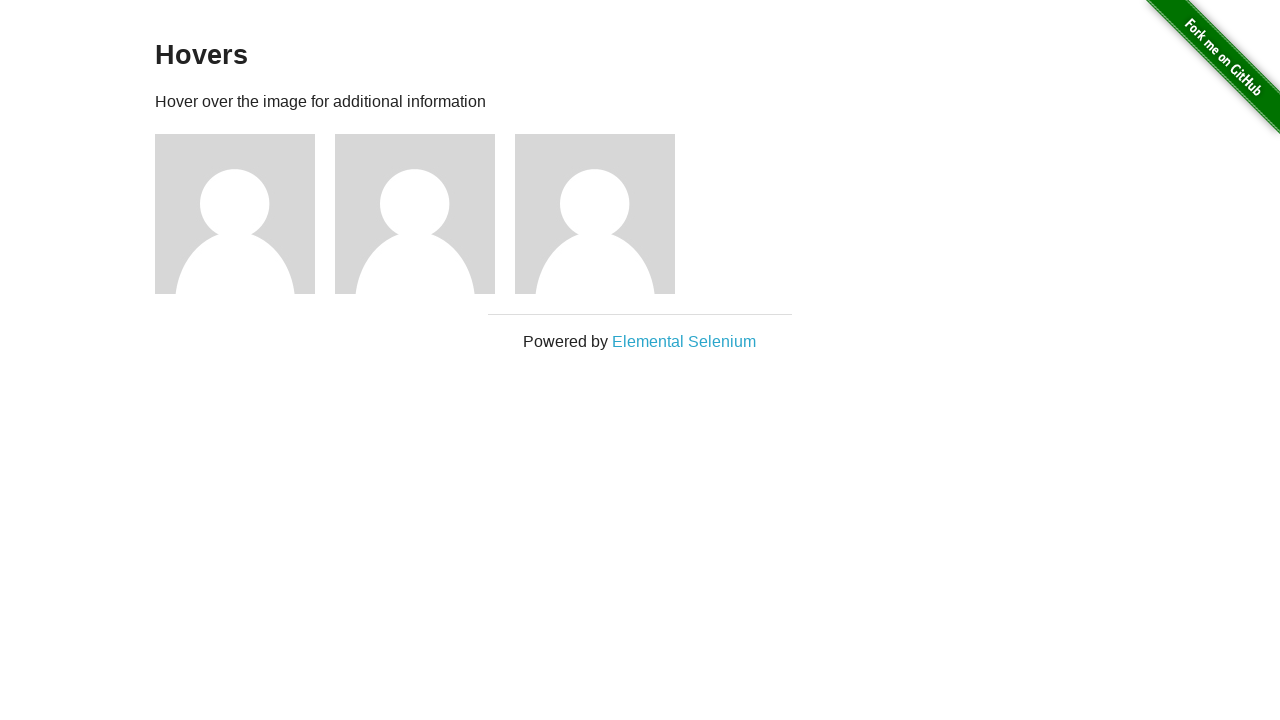

Hovered over the first avatar image at (245, 214) on .figure >> nth=0
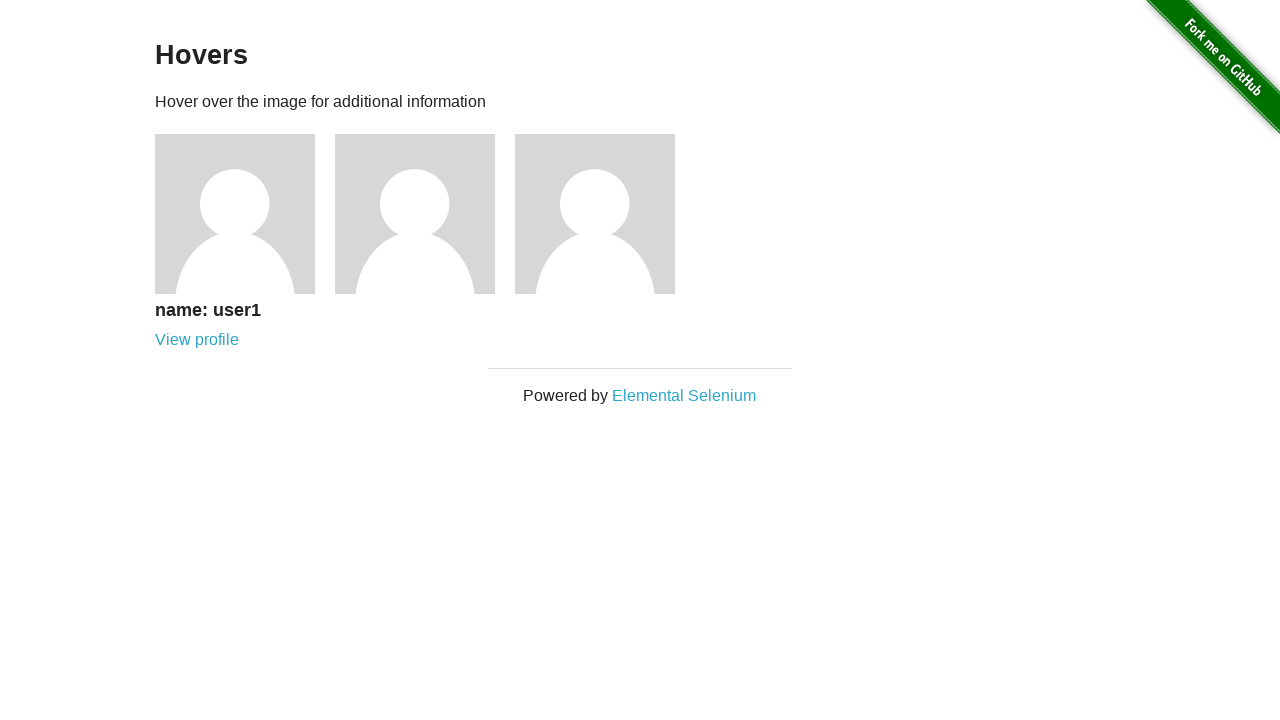

Verified that the user information caption is now visible
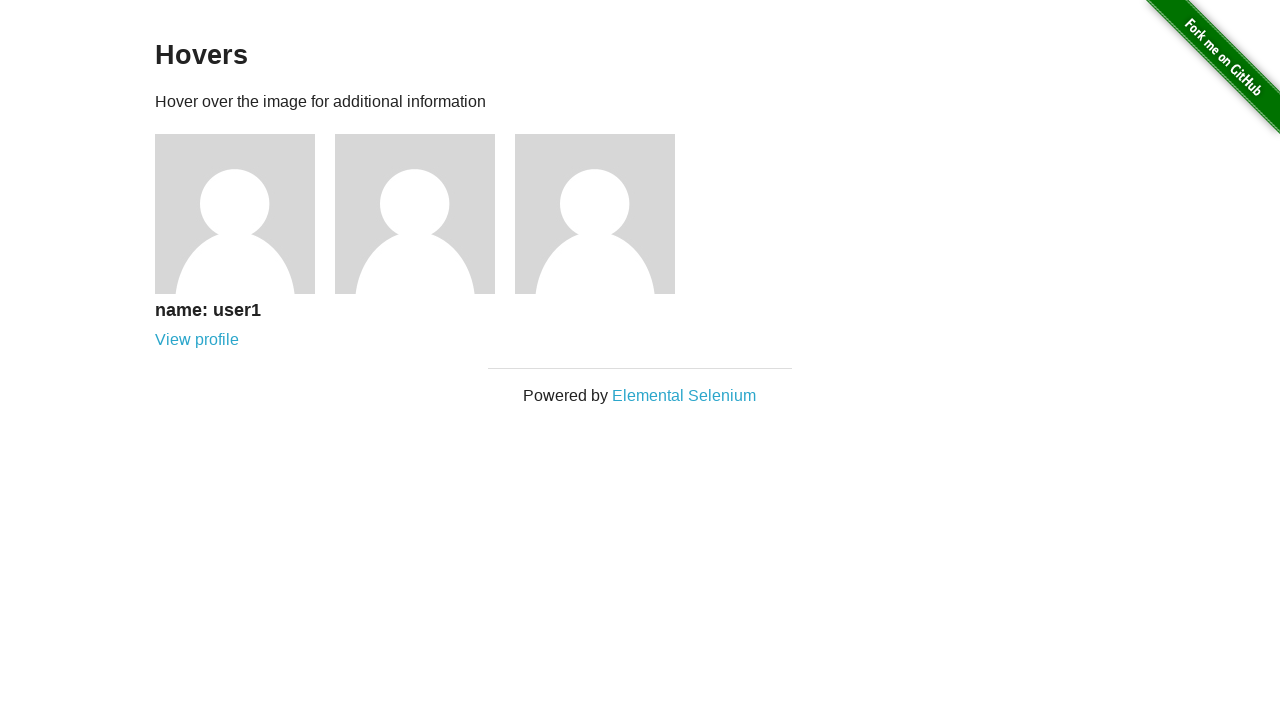

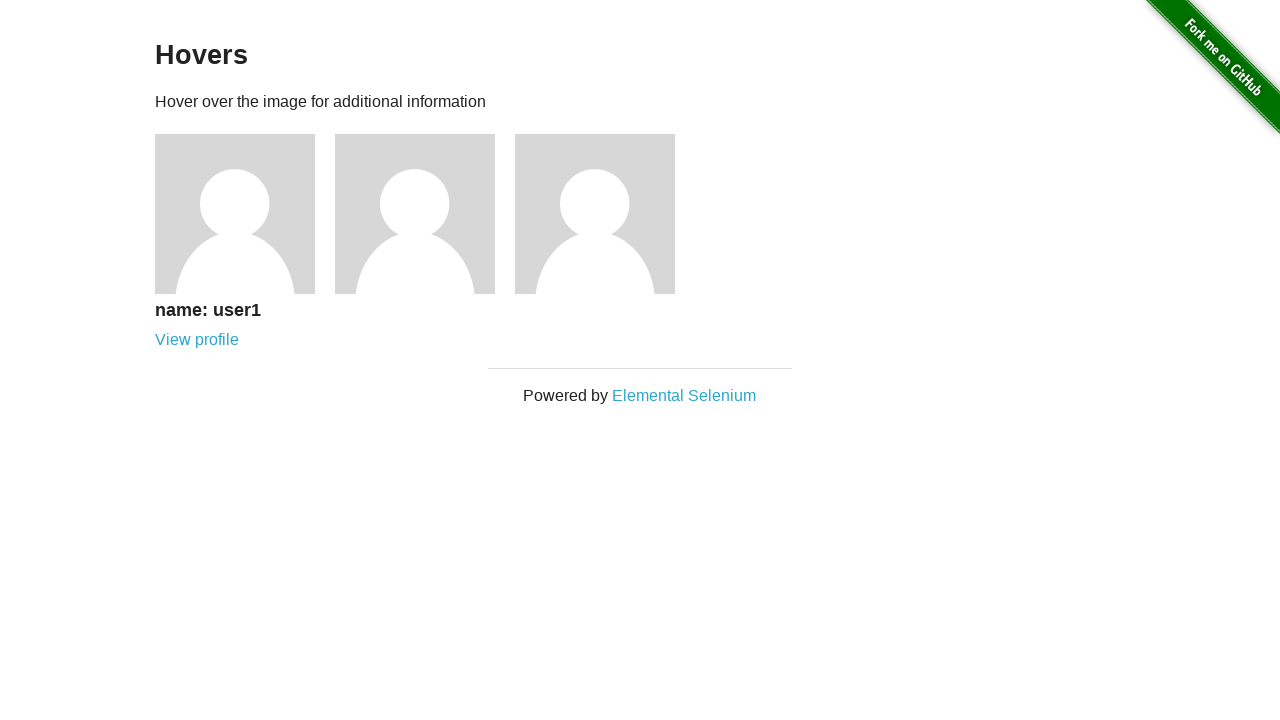